Tests a form component page by filling text fields (name, surname, suggestions), clicking a radio button, clicking a button and verifying its text changes, then interacting with a delayed element.

Starting URL: https://wcaquino.me/cypress/componentes.html

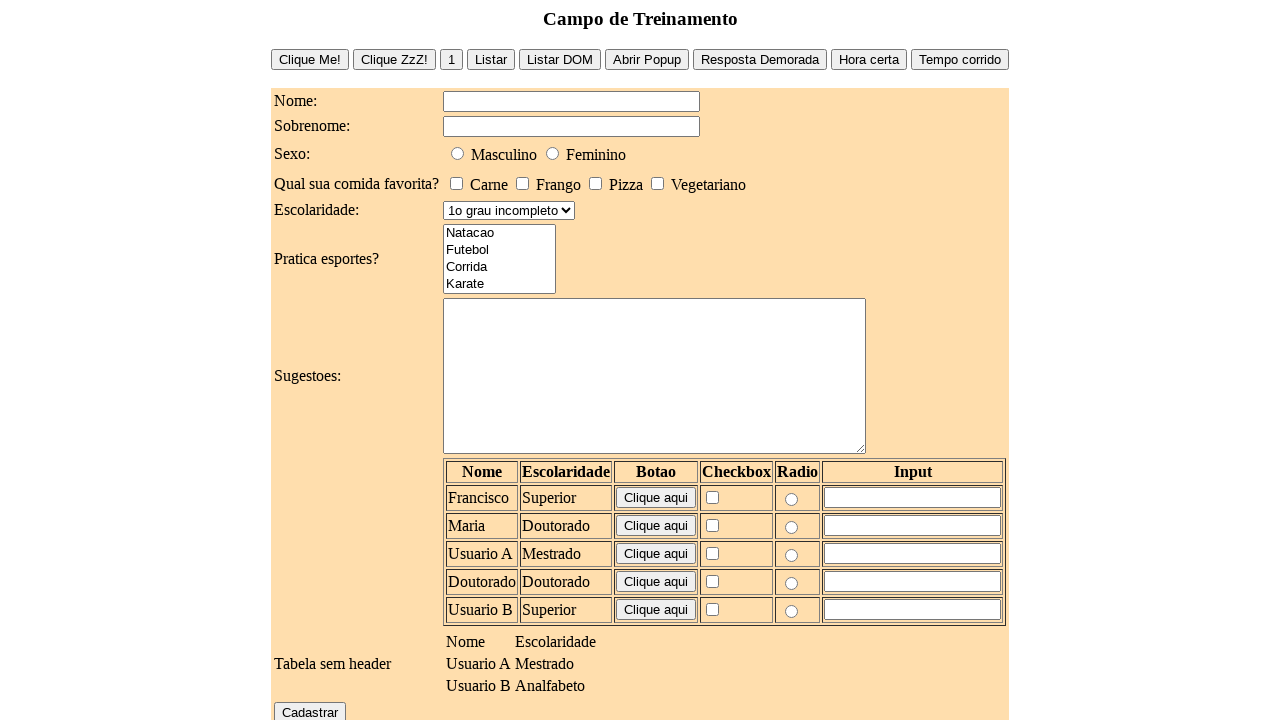

Filled name field with 'David' on #formNome
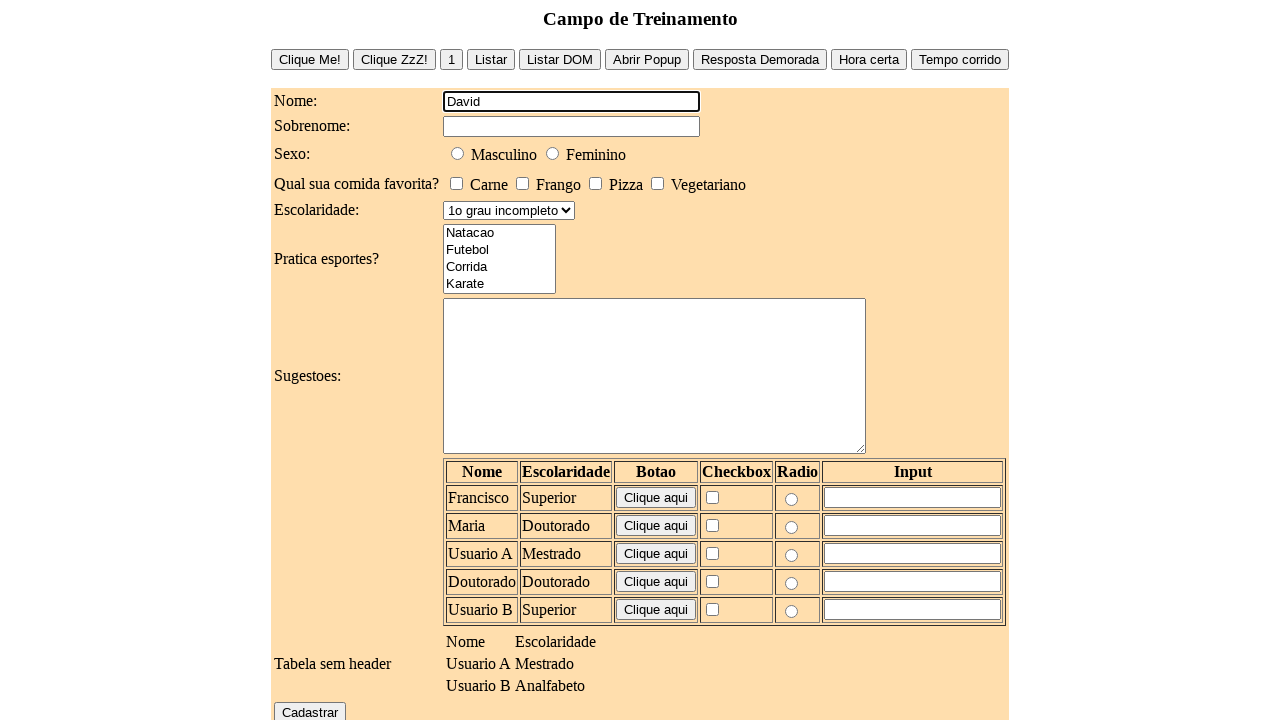

Filled surname field with 'Brandao' on #formSobrenome
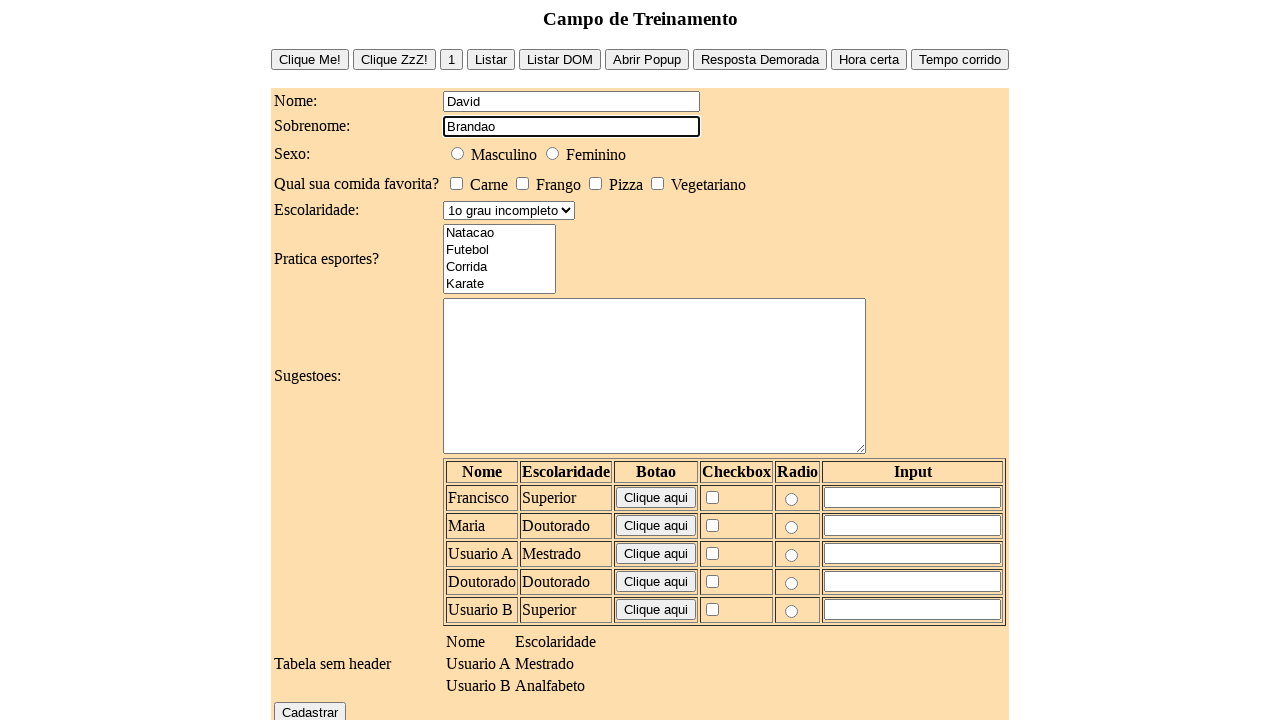

Filled suggestions field with 'Consegui escrever aqui' on textarea[id="elementosForm:sugestoes"]
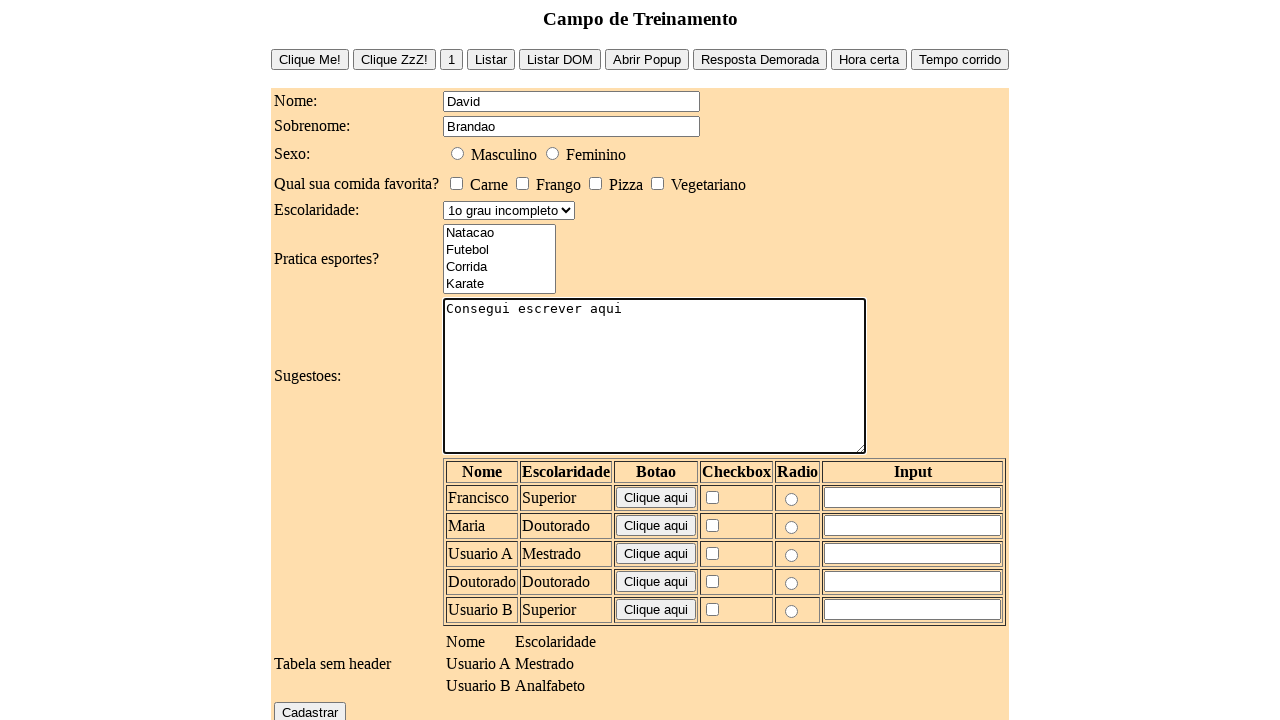

Clicked male gender radio button at (458, 153) on #formSexoMasc
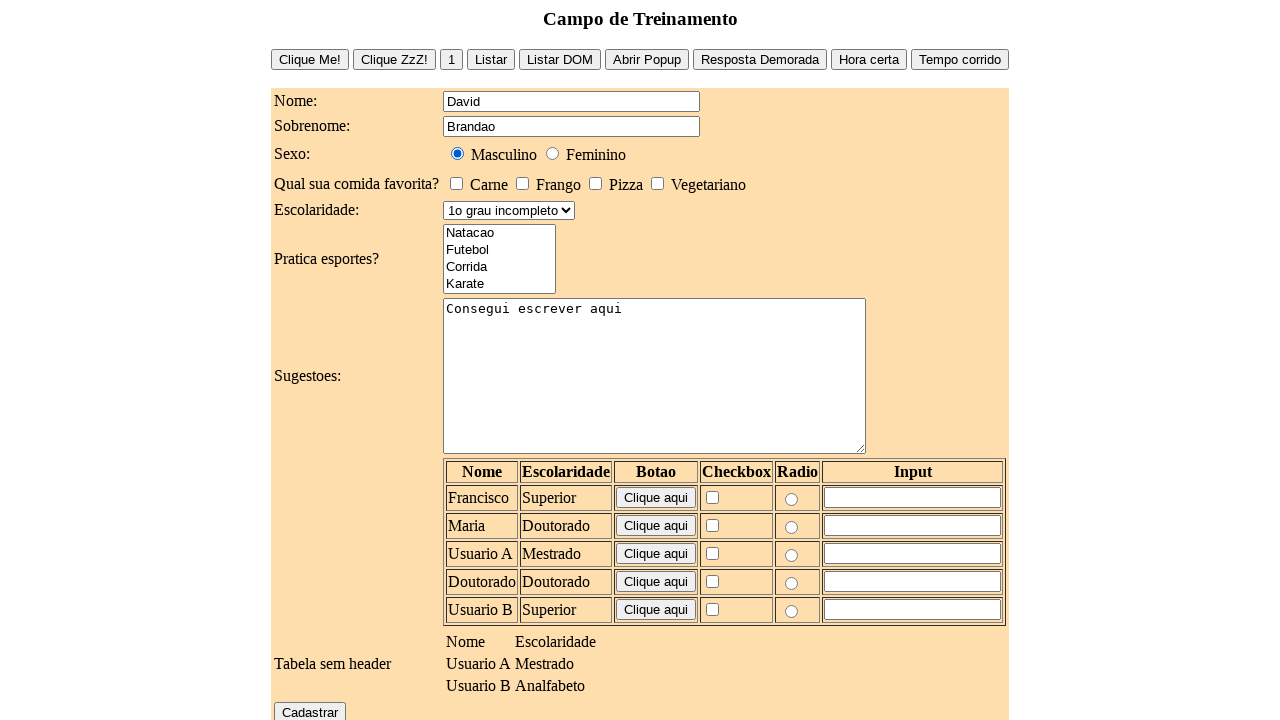

Clicked simple button at (310, 59) on #buttonSimple
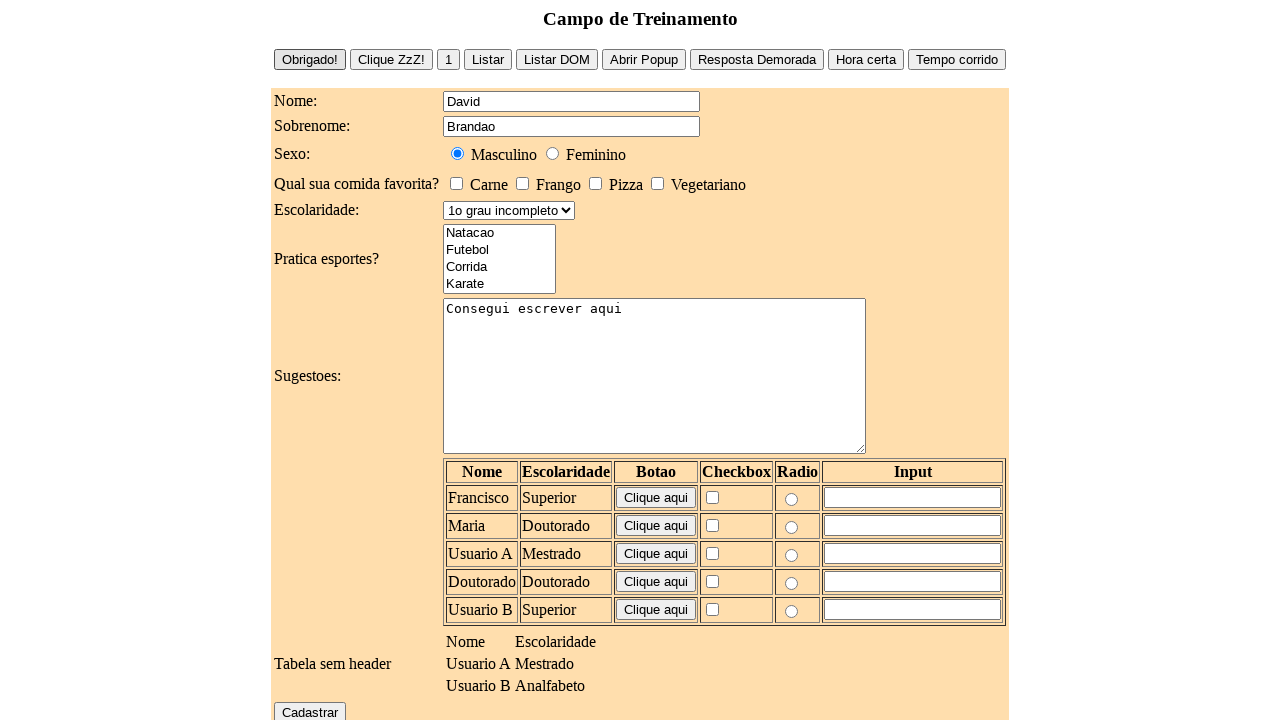

Clicked delay button to trigger new field appearance at (757, 59) on #buttonDelay
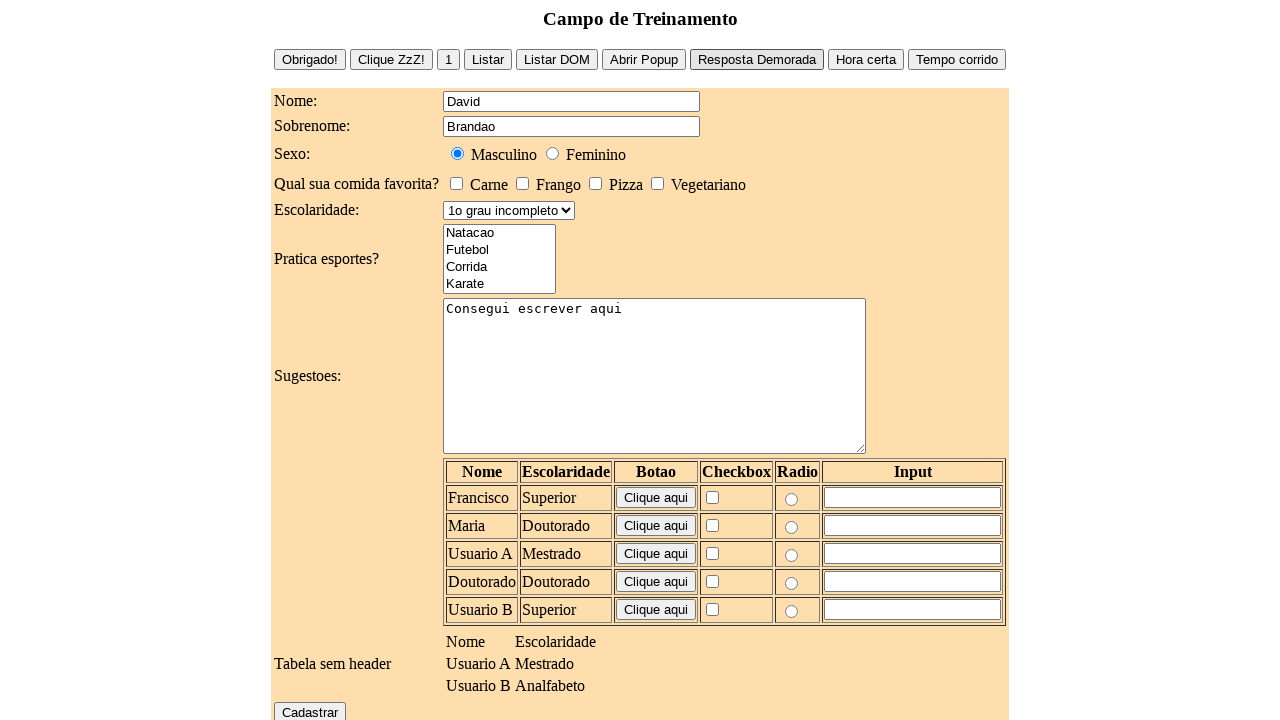

New field appeared after delay
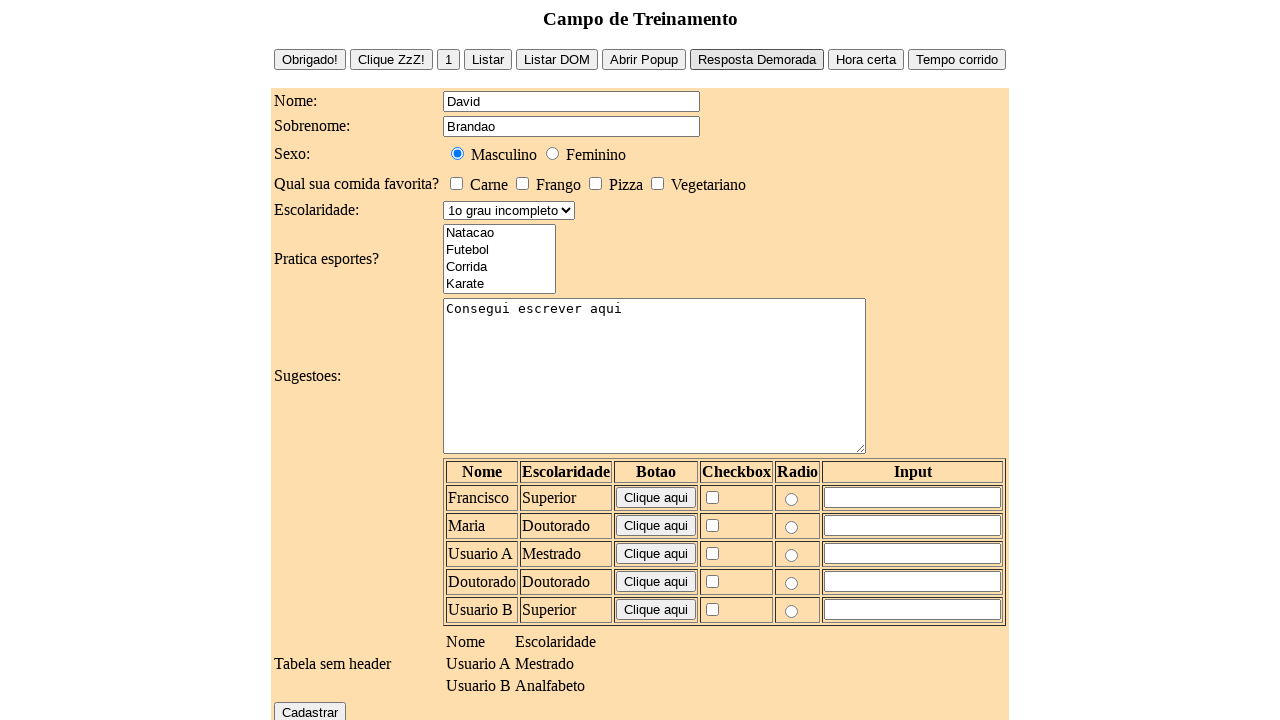

Filled delayed field with 'Teste' on #novoCampo
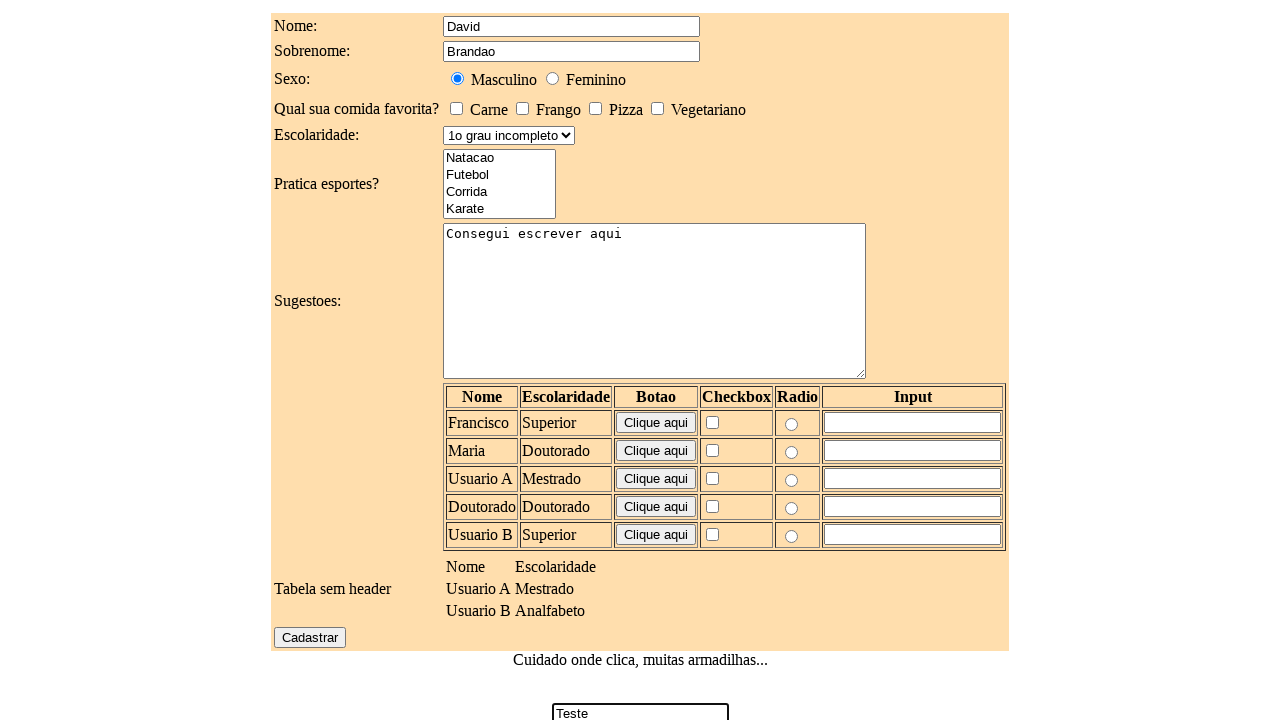

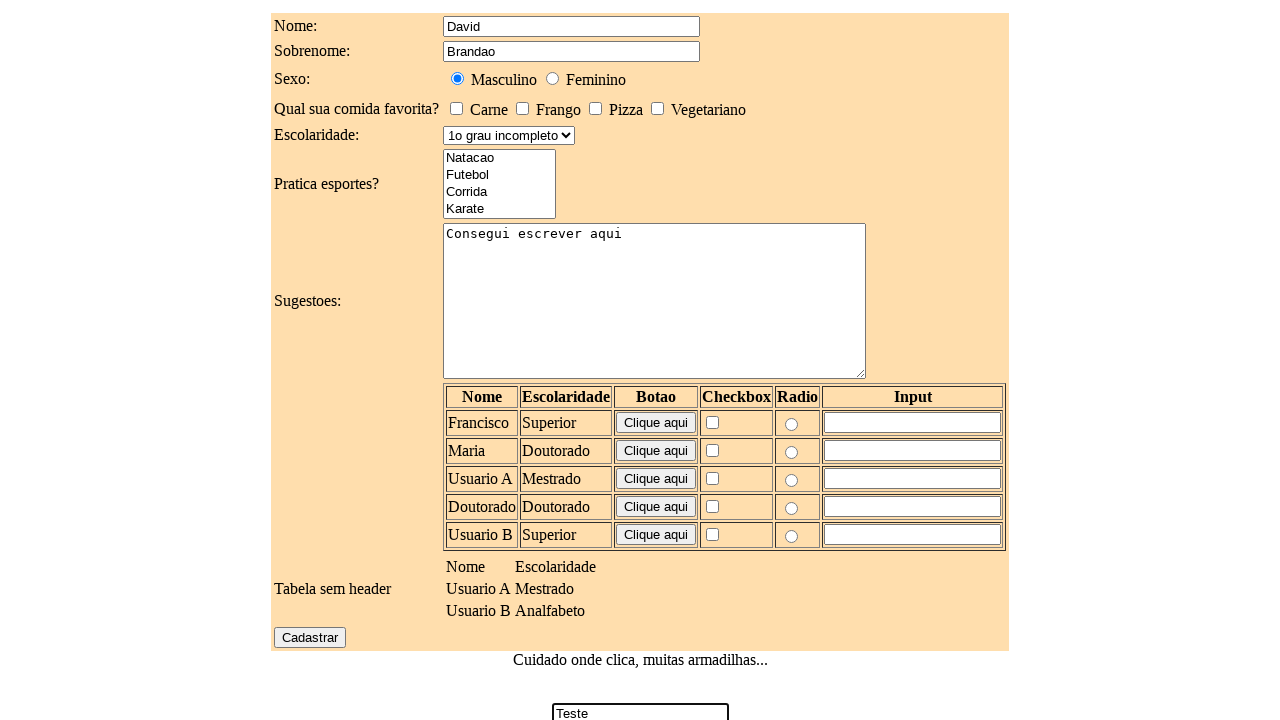